Tests navigation to browse languages, selects M submenu, and verifies the last language in the list is MySQL.

Starting URL: http://www.99-bottles-of-beer.net/

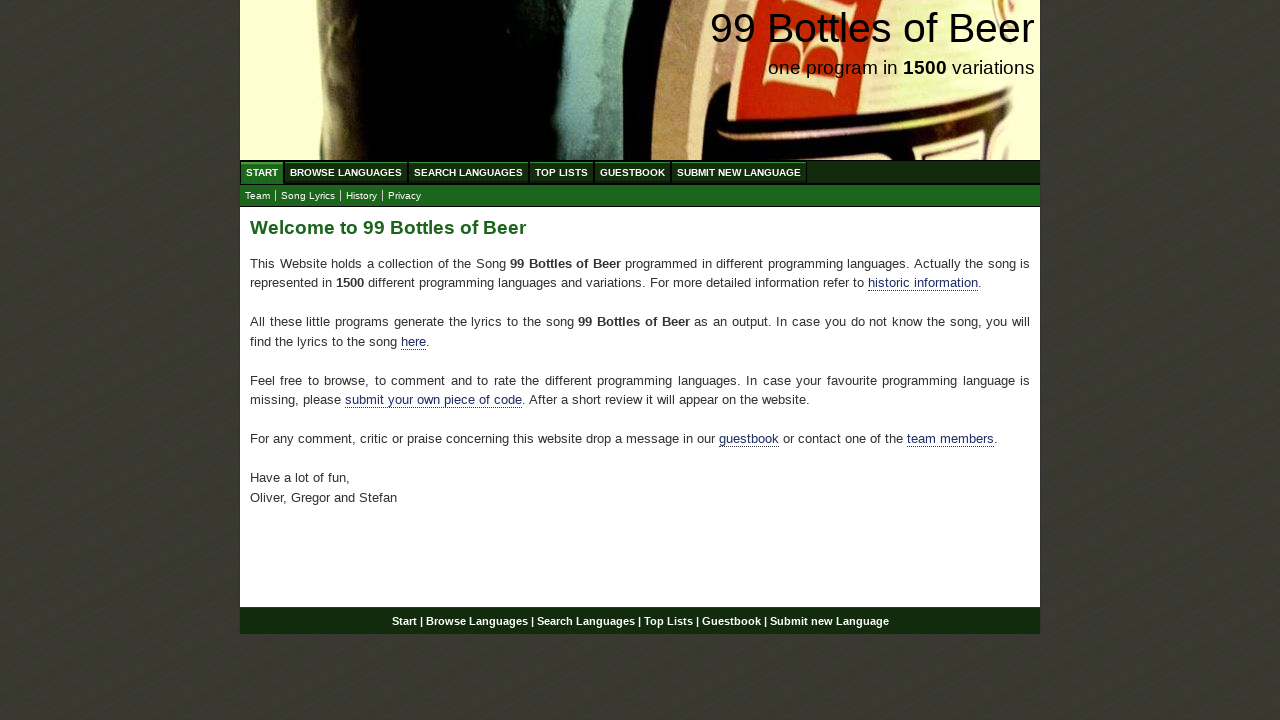

Clicked on Browse Languages menu at (346, 172) on xpath=//li/a[@href='/abc.html']
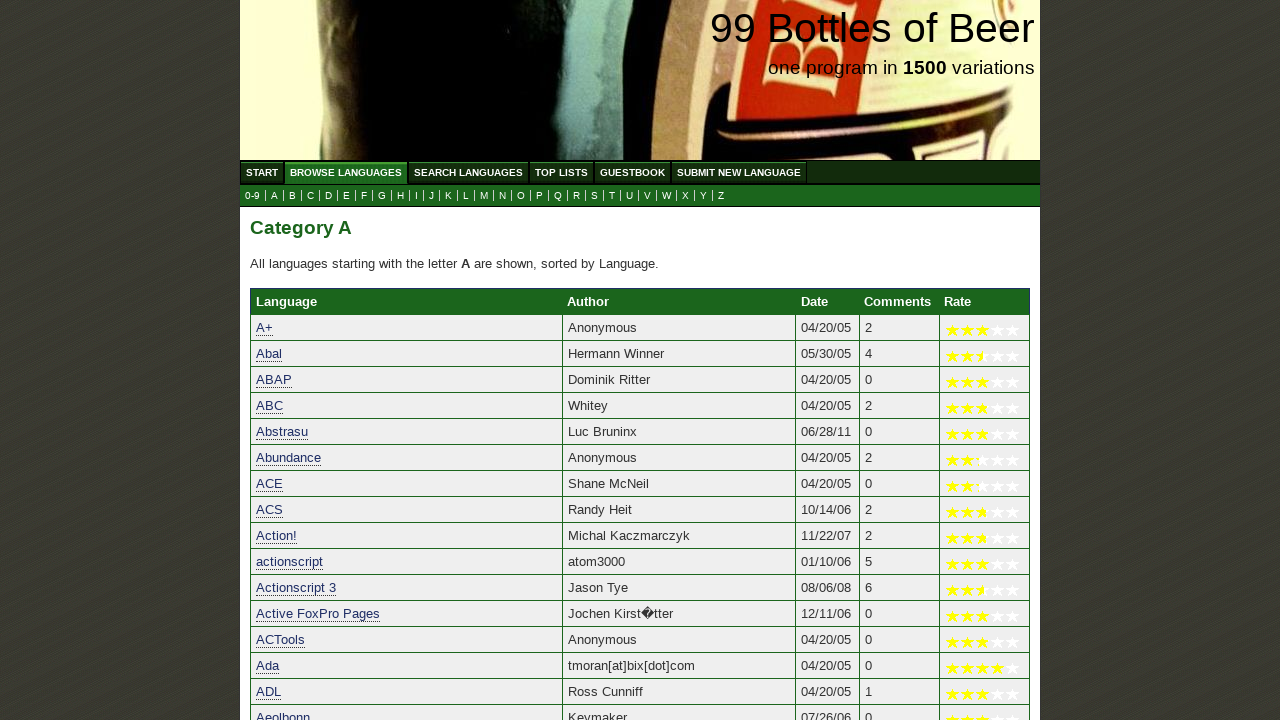

Clicked on M submenu at (484, 196) on xpath=//a[@href='m.html']
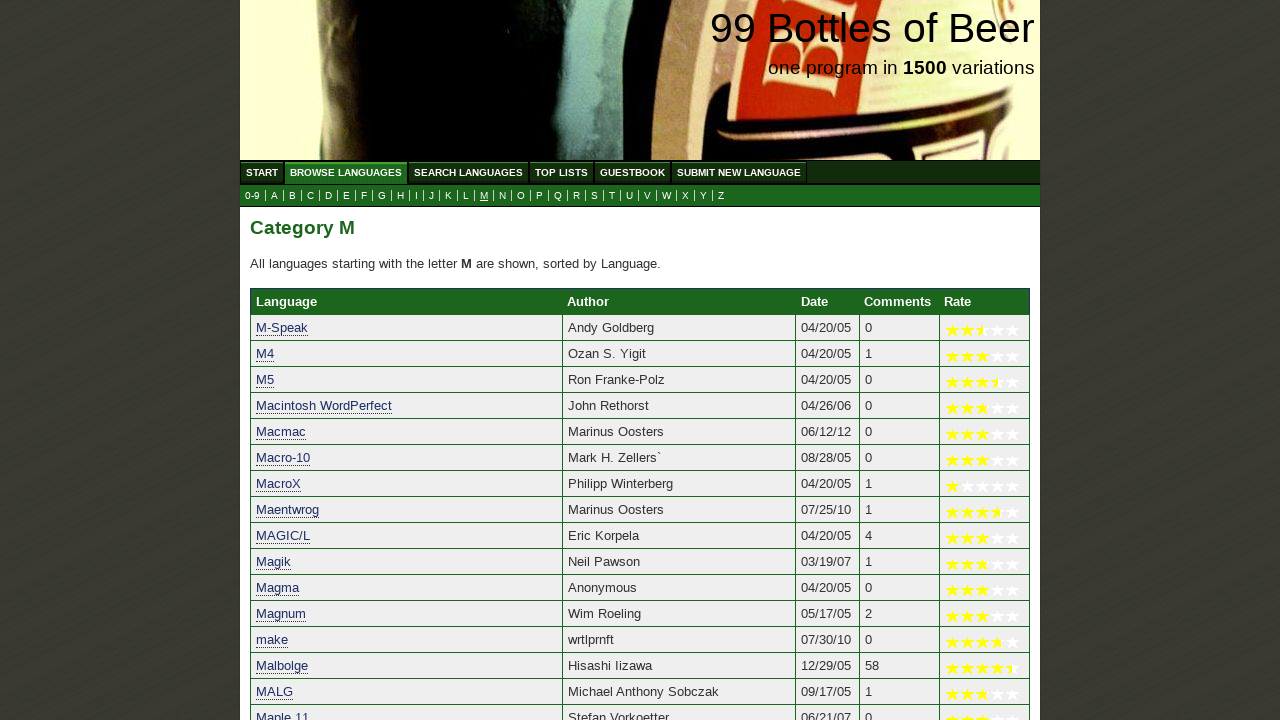

Waited for the last language link to load
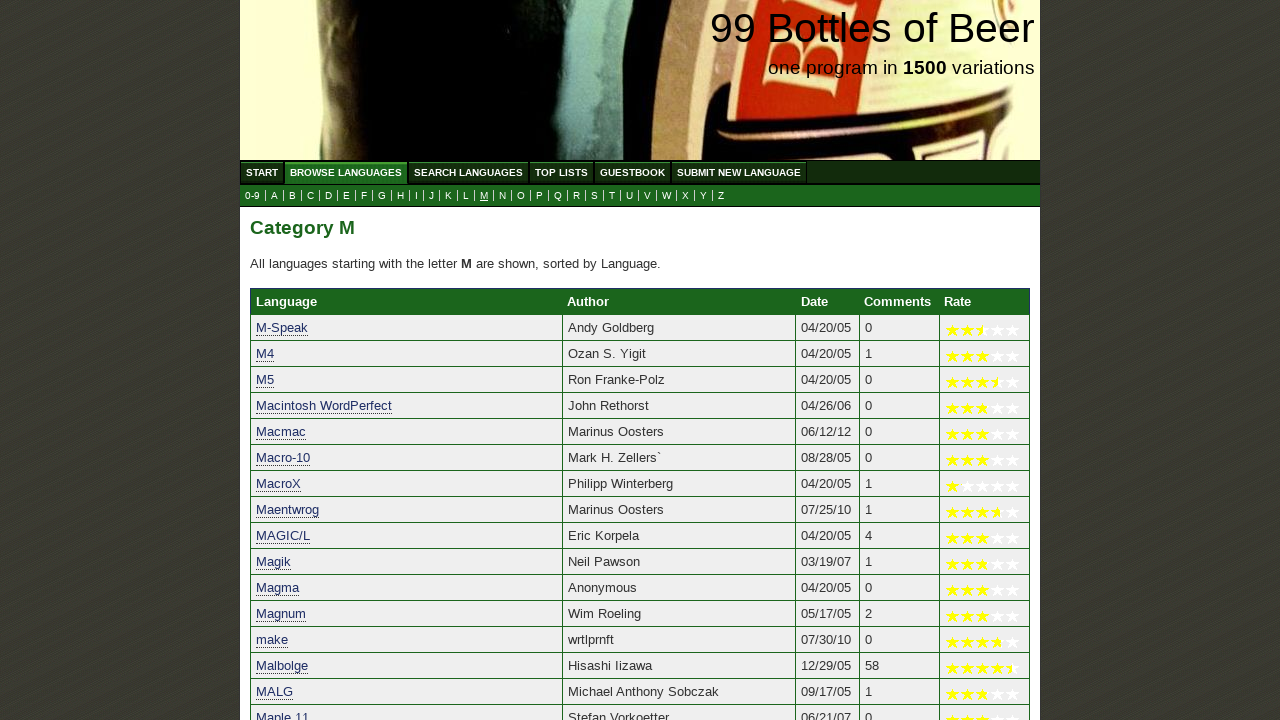

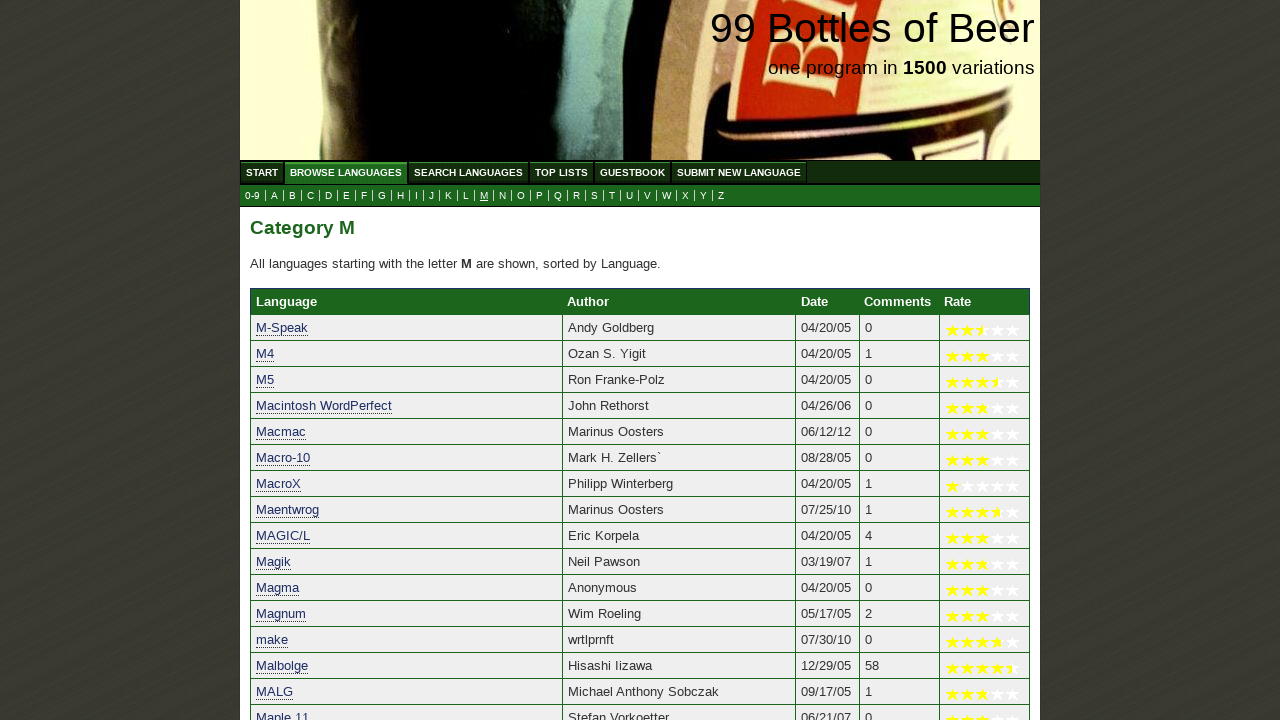